Tests the product search and filtering functionality by navigating through categories, applying filters, and searching for a specific product (Nikon)

Starting URL: https://ecommerce-playground.lambdatest.io/

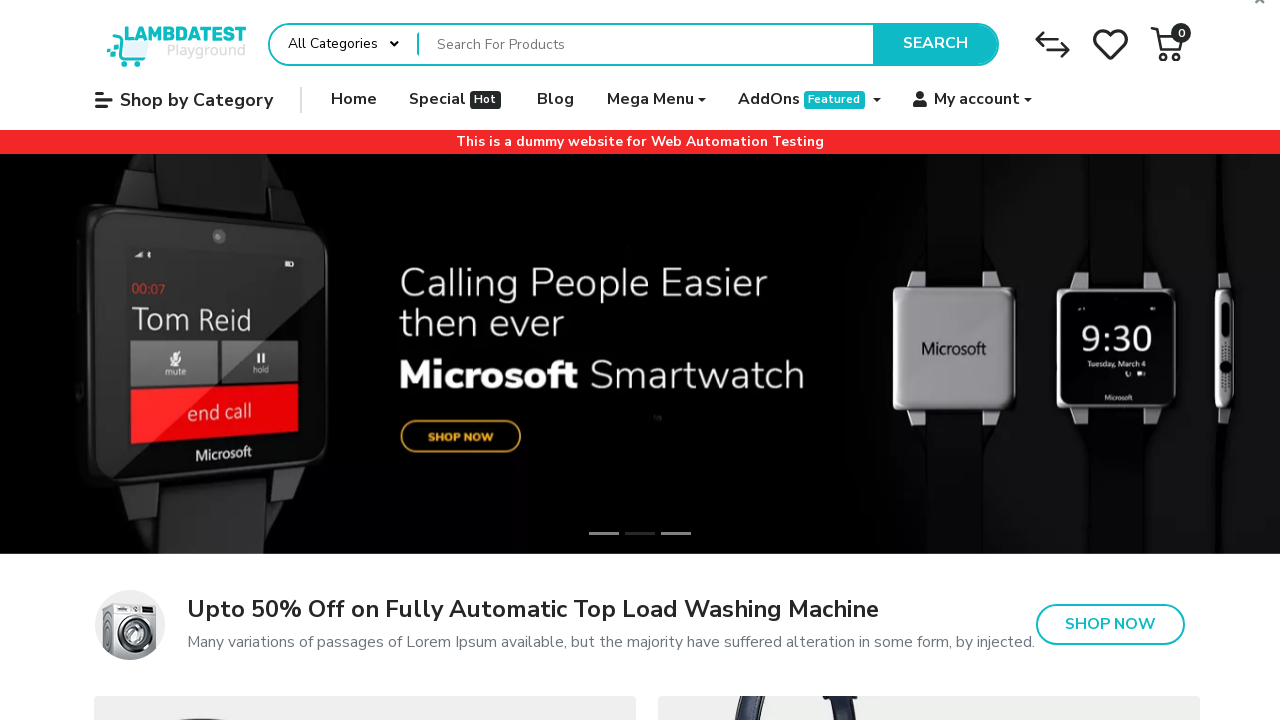

Clicked on 'Shop by Category' button at (184, 100) on internal:role=button[name="Shop by Category"i]
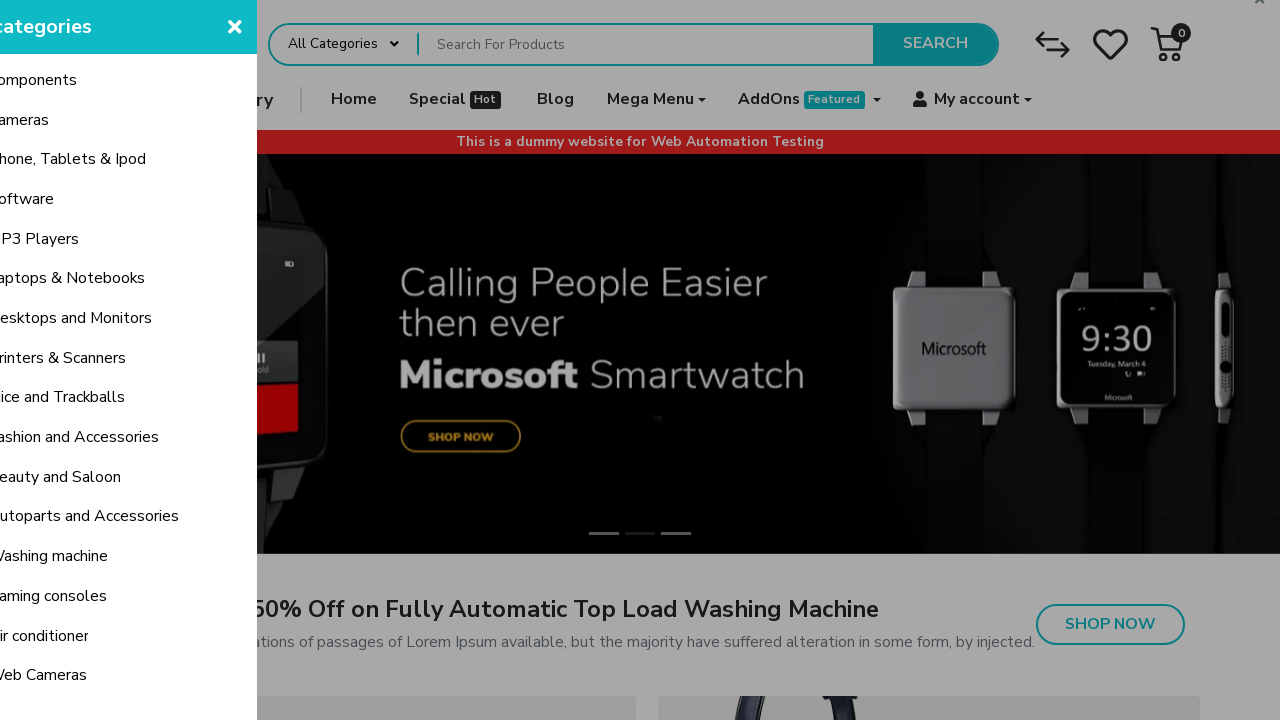

Clicked on 'Components' category link at (160, 81) on internal:role=link[name="Components"i]
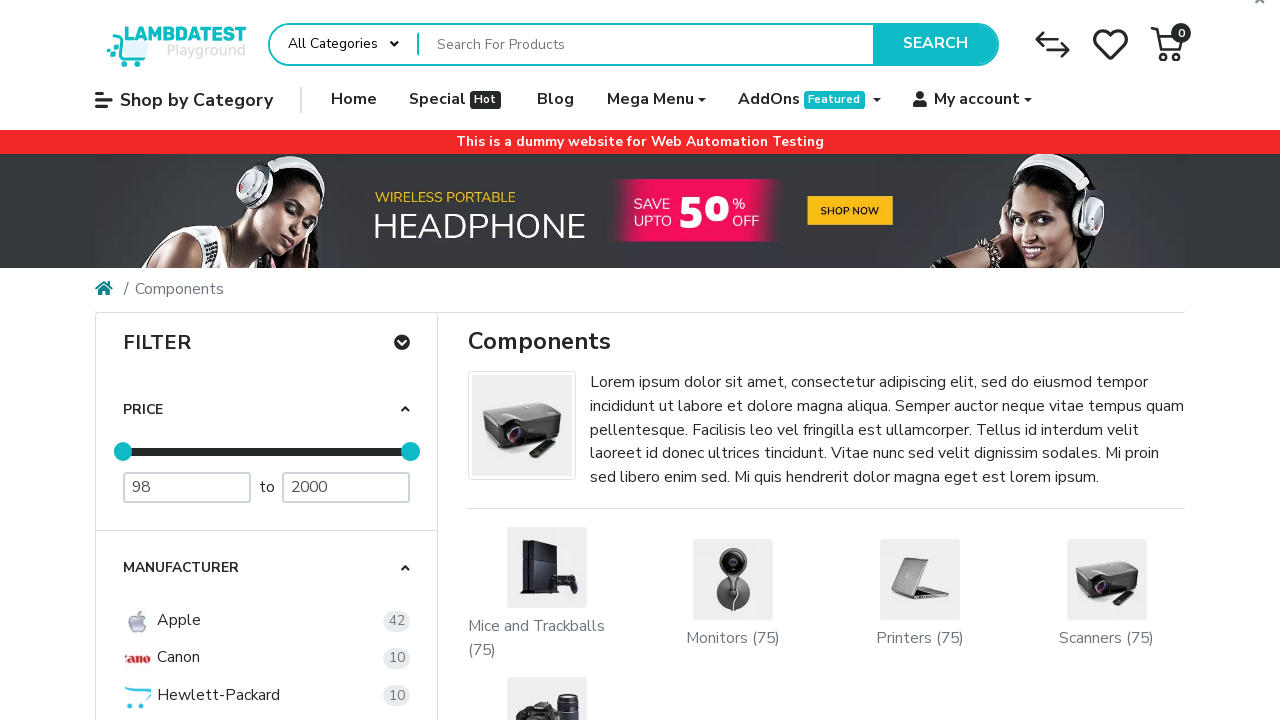

Applied 'Mice and Trackballs' filter at (219, 361) on #mz-filter-panel-0-2 >> internal:text="Mice and Trackballs"i
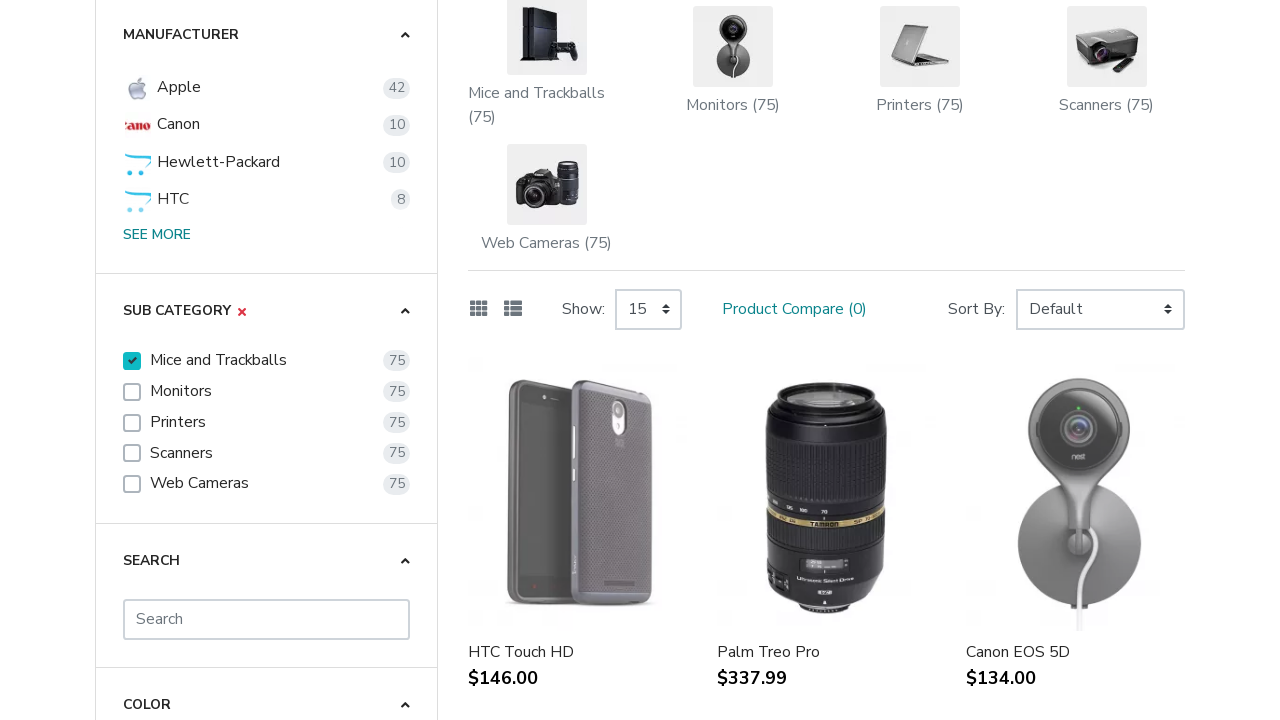

Clicked on search field in filter panel at (267, 619) on #mz-filter-panel-0-3 >> internal:attr=[placeholder="Search"i]
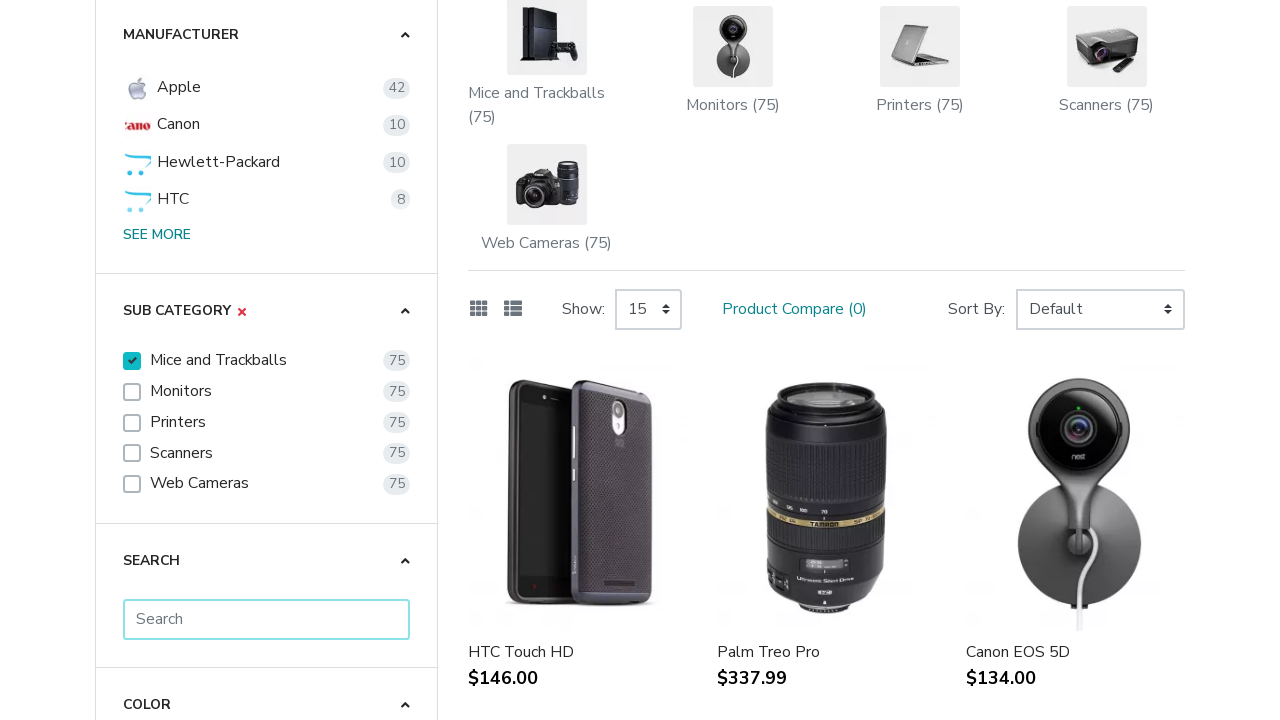

Entered 'Nikon' in the search field on #mz-filter-panel-0-3 >> internal:attr=[placeholder="Search"i]
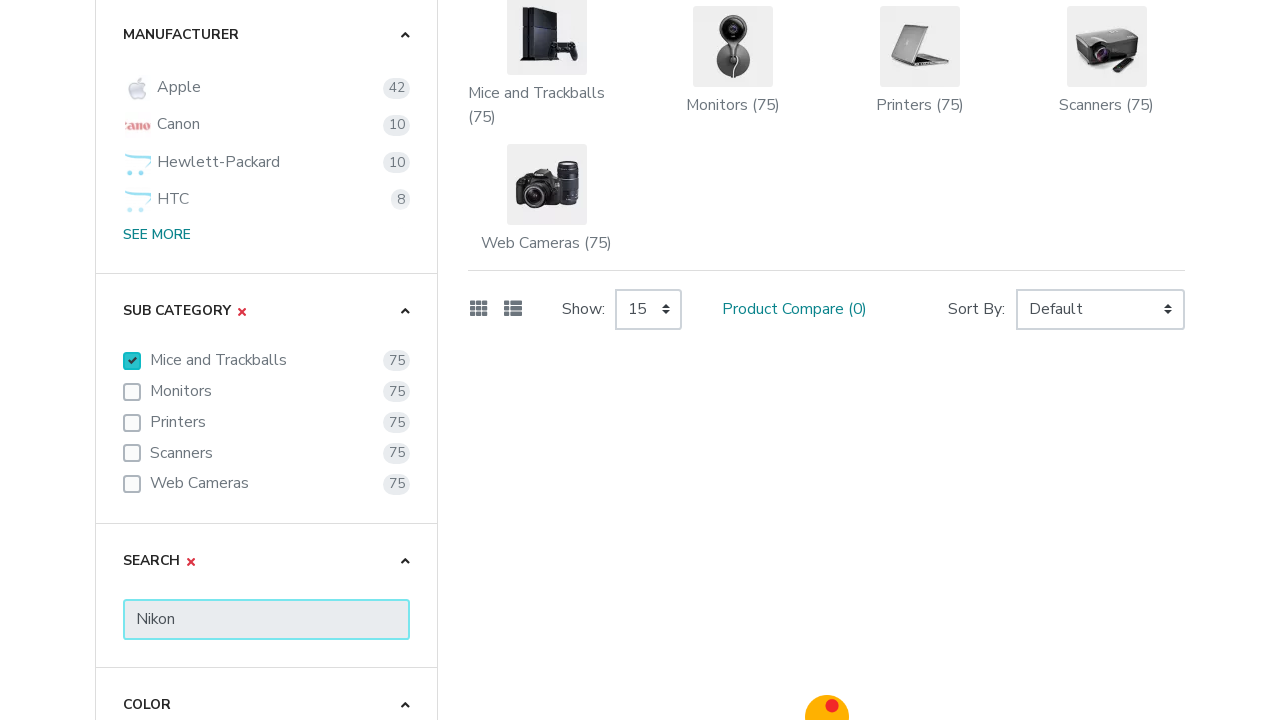

Pressed Enter to search for Nikon on #mz-filter-panel-0-3 >> internal:attr=[placeholder="Search"i]
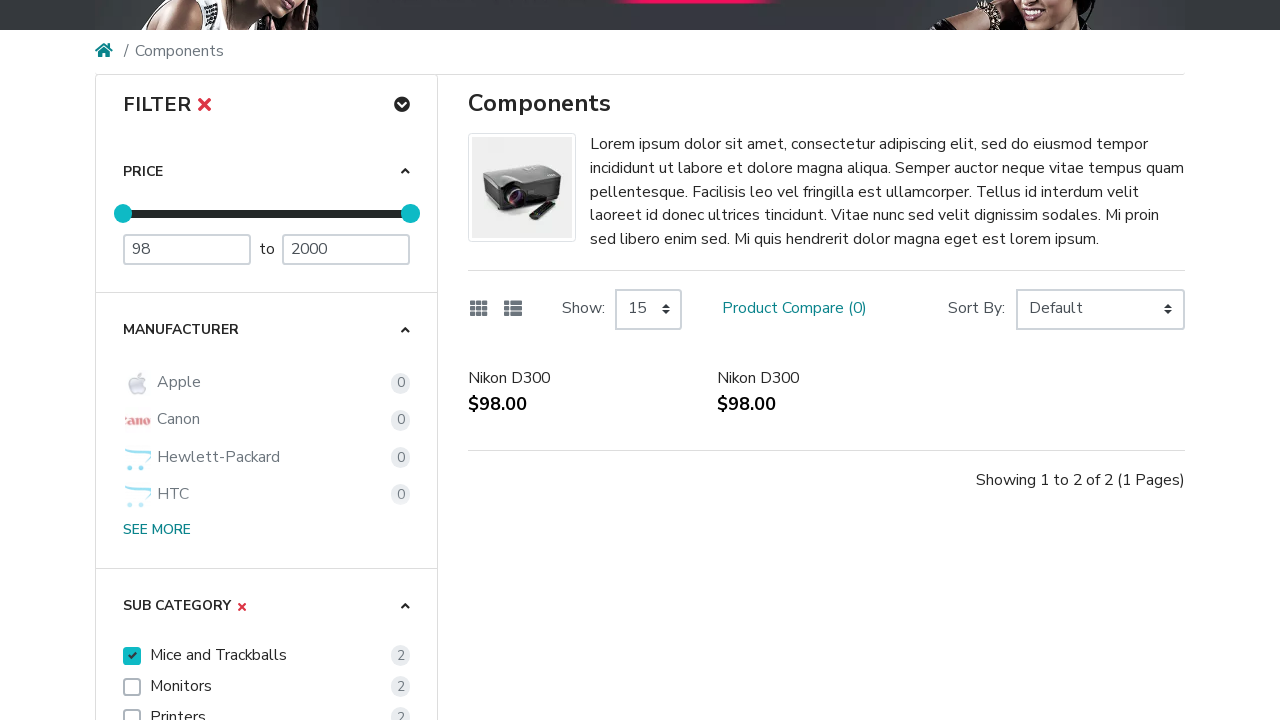

Search results loaded and Nikon product found
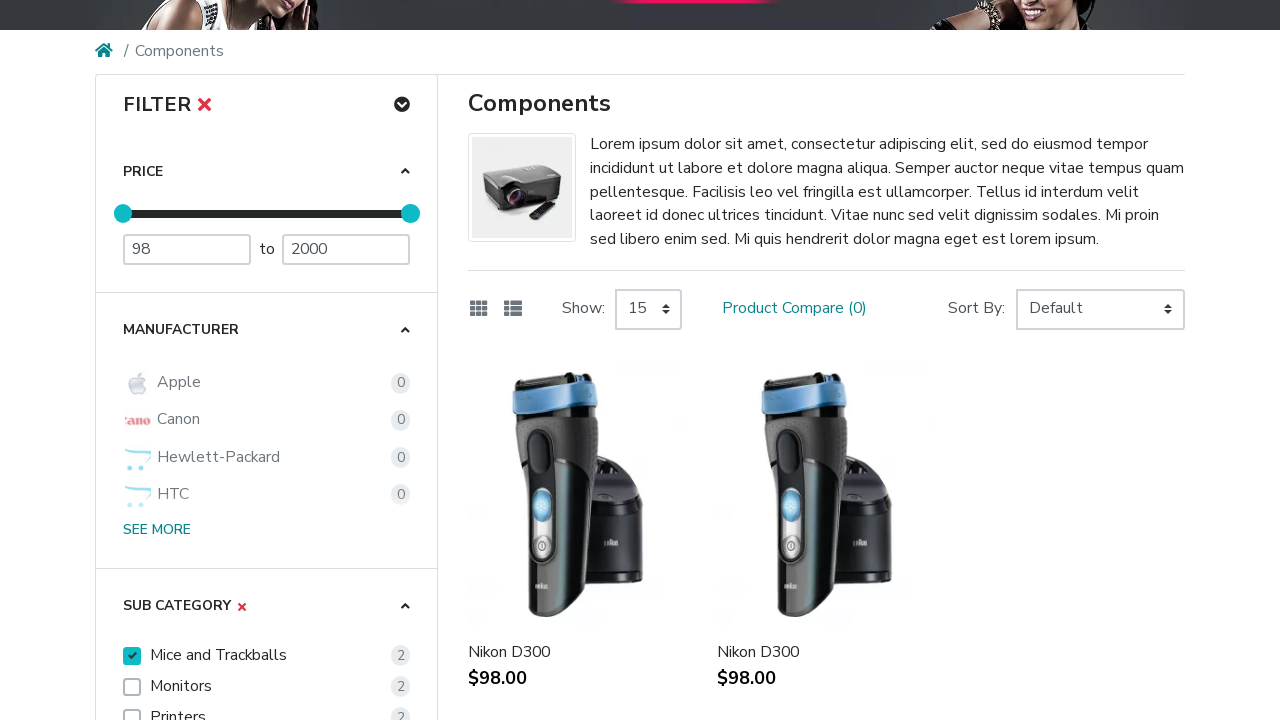

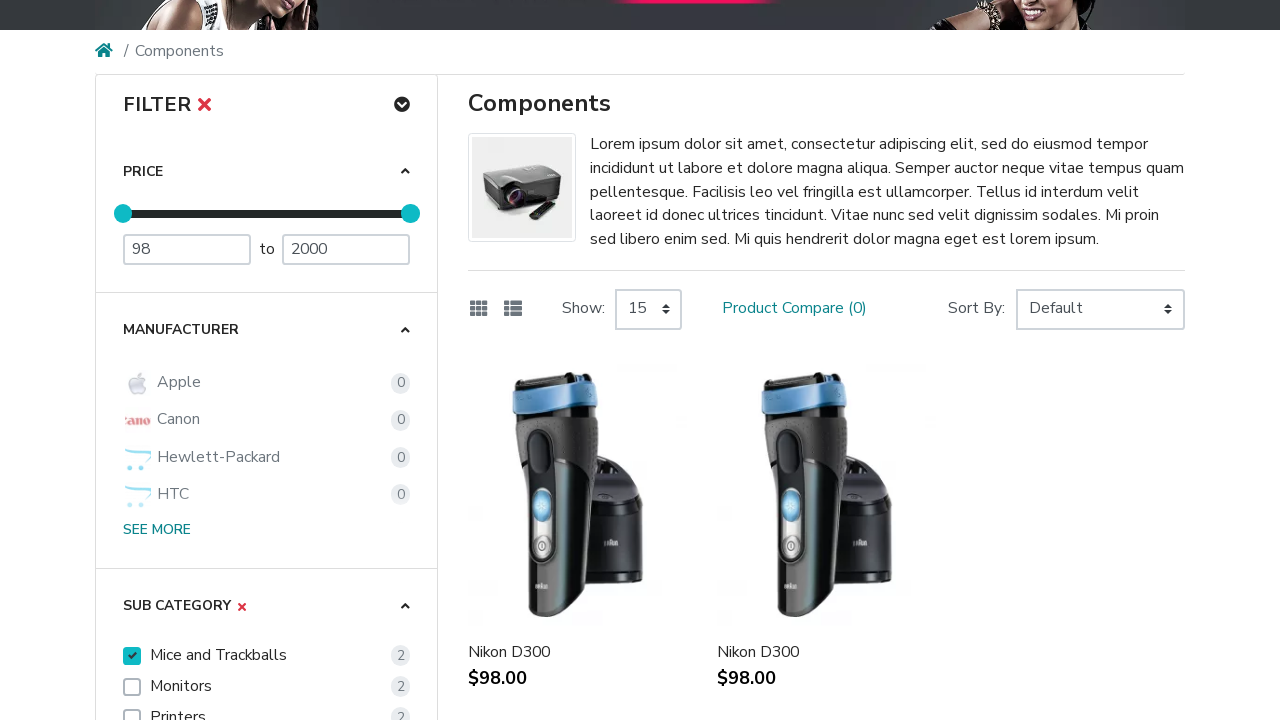